Tests dynamic element creation by clicking the "Add Element" button 5 times and verifying the created delete buttons

Starting URL: http://the-internet.herokuapp.com/add_remove_elements/

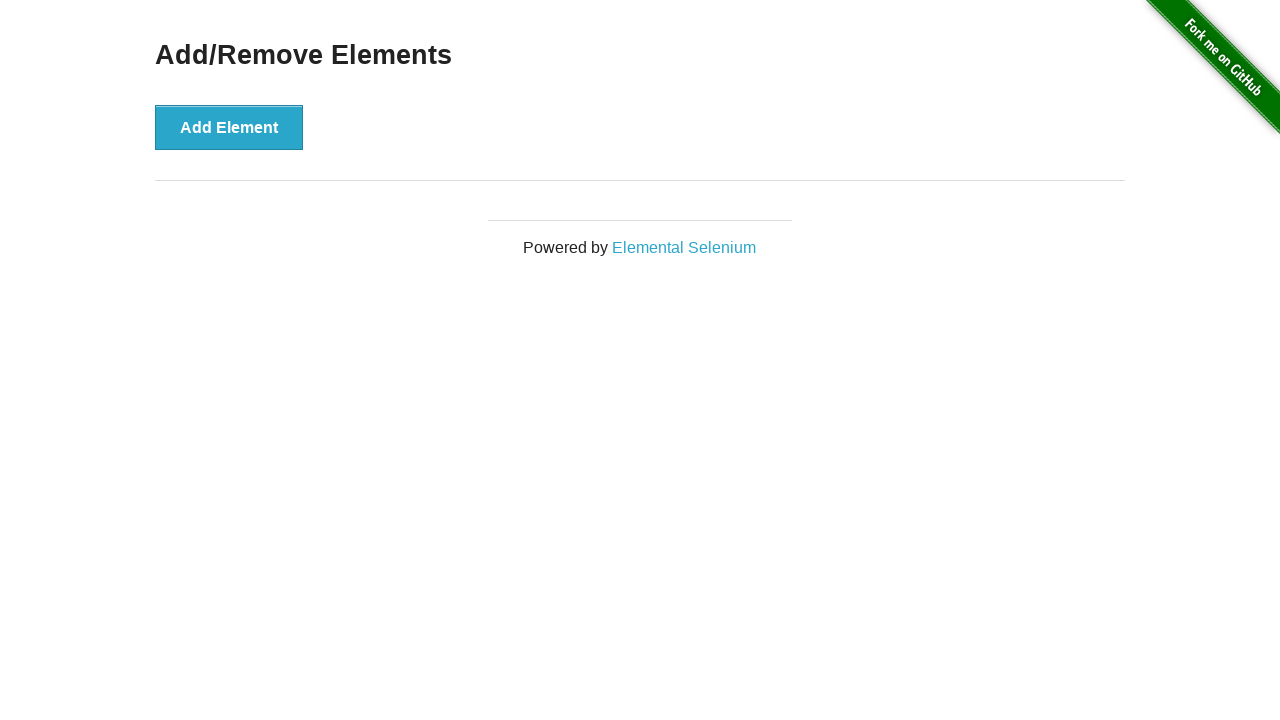

Navigated to the Add/Remove Elements page
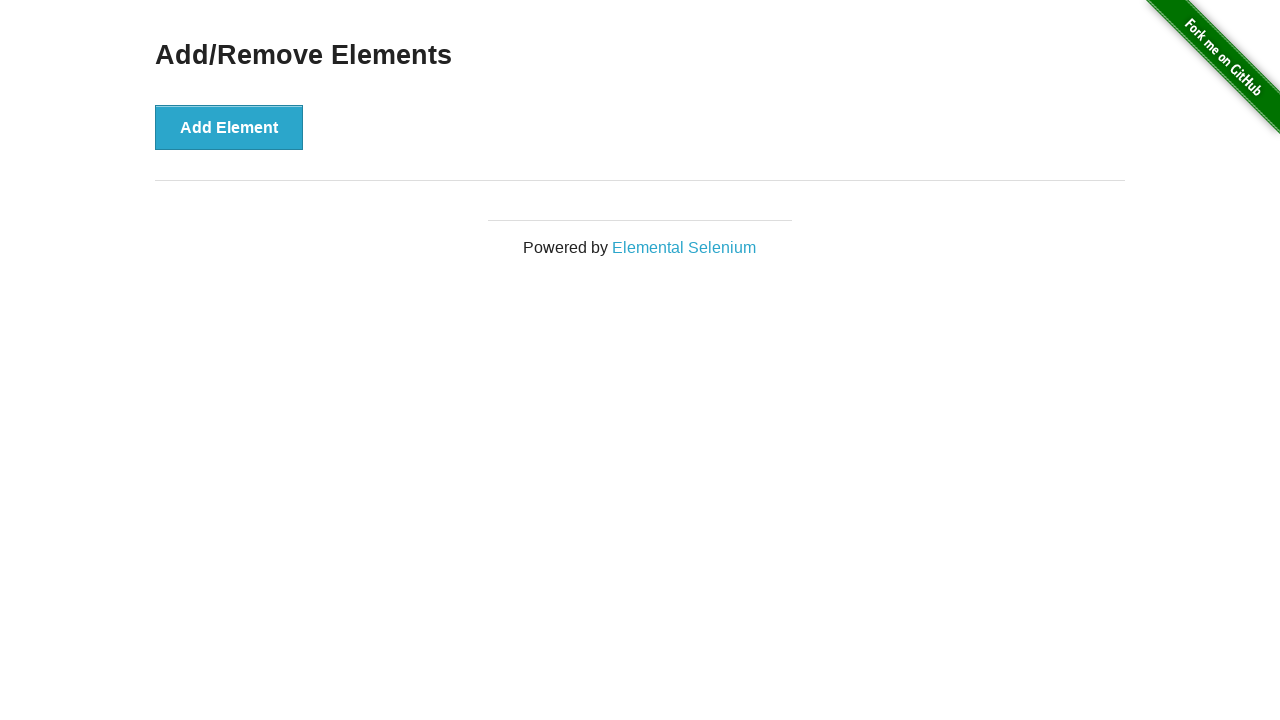

Clicked 'Add Element' button (iteration 1 of 5) at (229, 127) on button
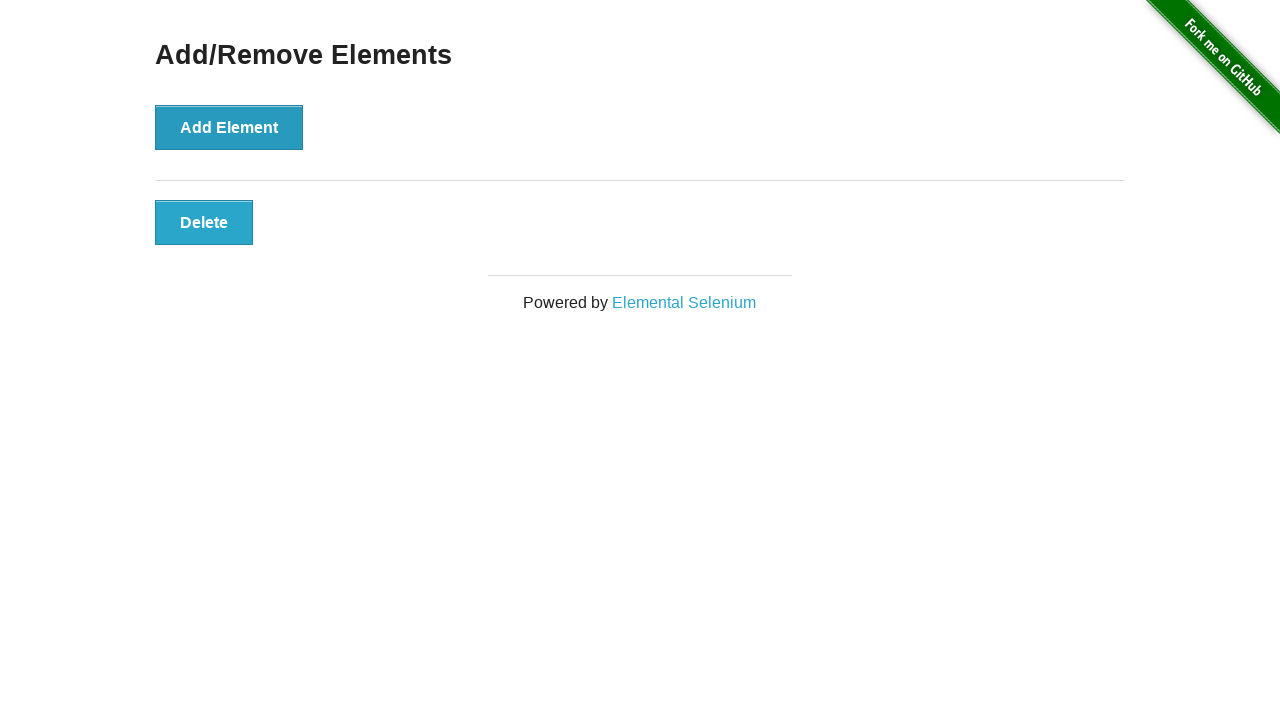

Clicked 'Add Element' button (iteration 2 of 5) at (229, 127) on button
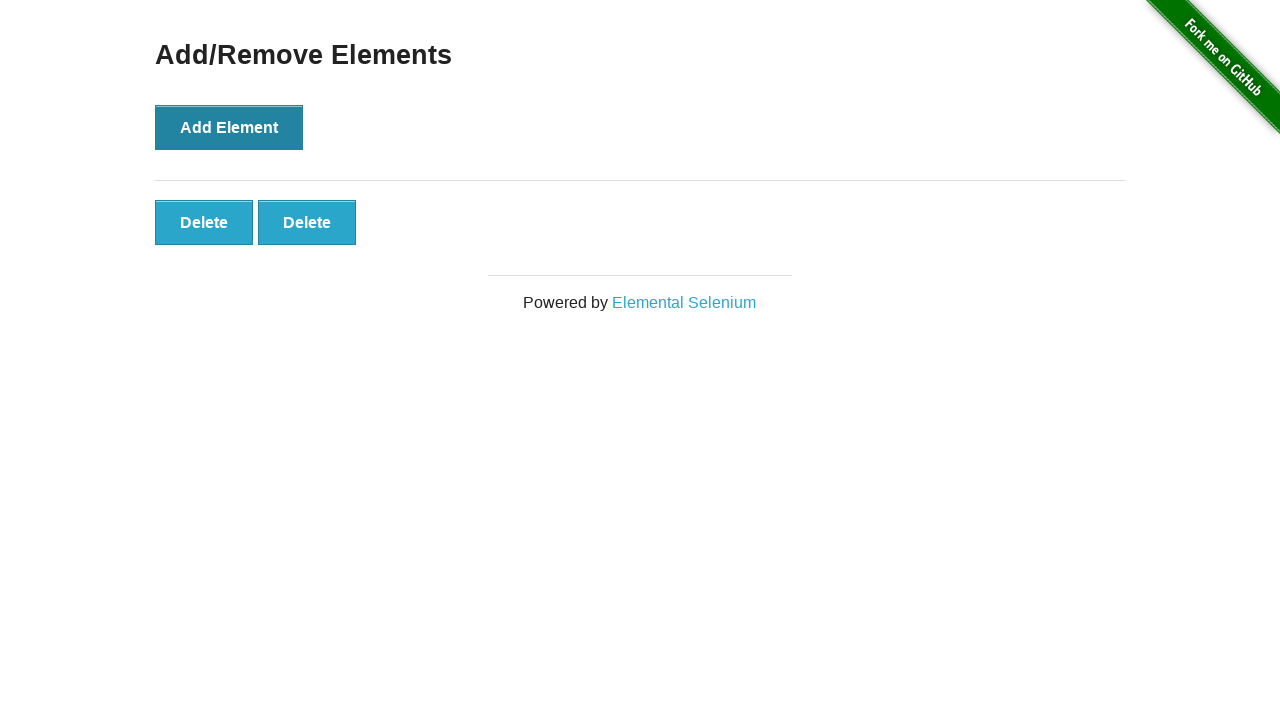

Clicked 'Add Element' button (iteration 3 of 5) at (229, 127) on button
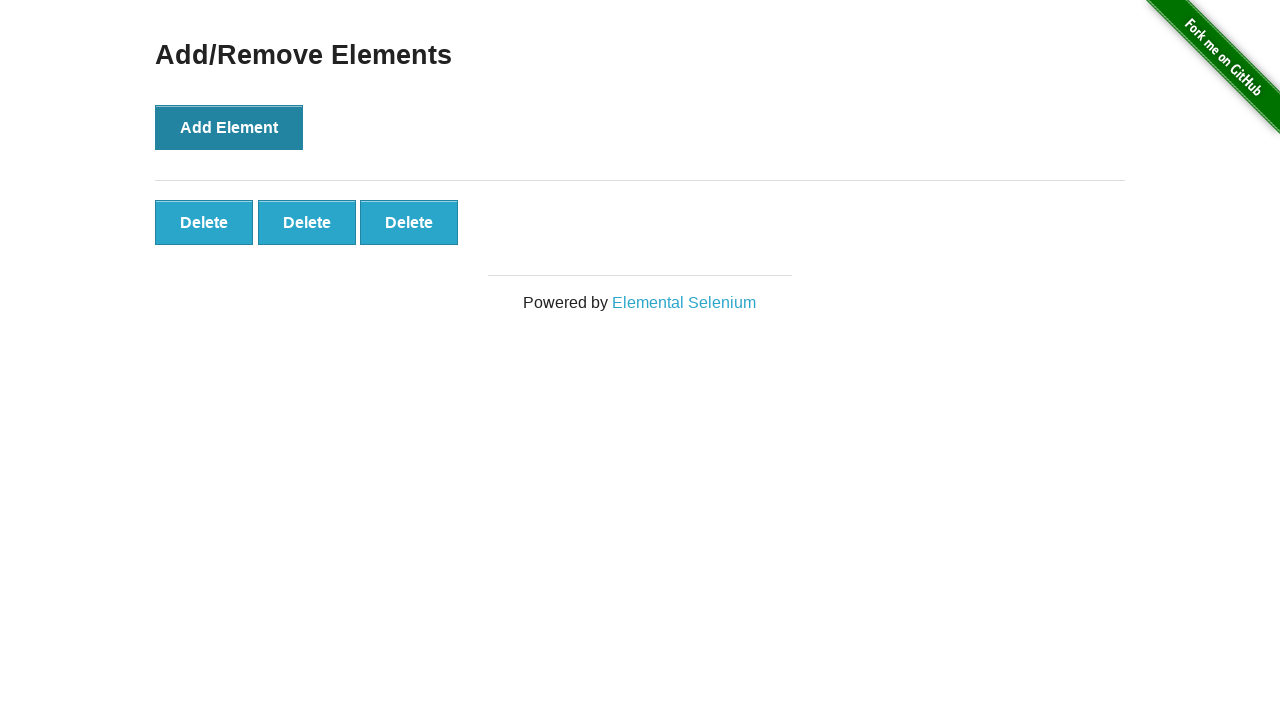

Clicked 'Add Element' button (iteration 4 of 5) at (229, 127) on button
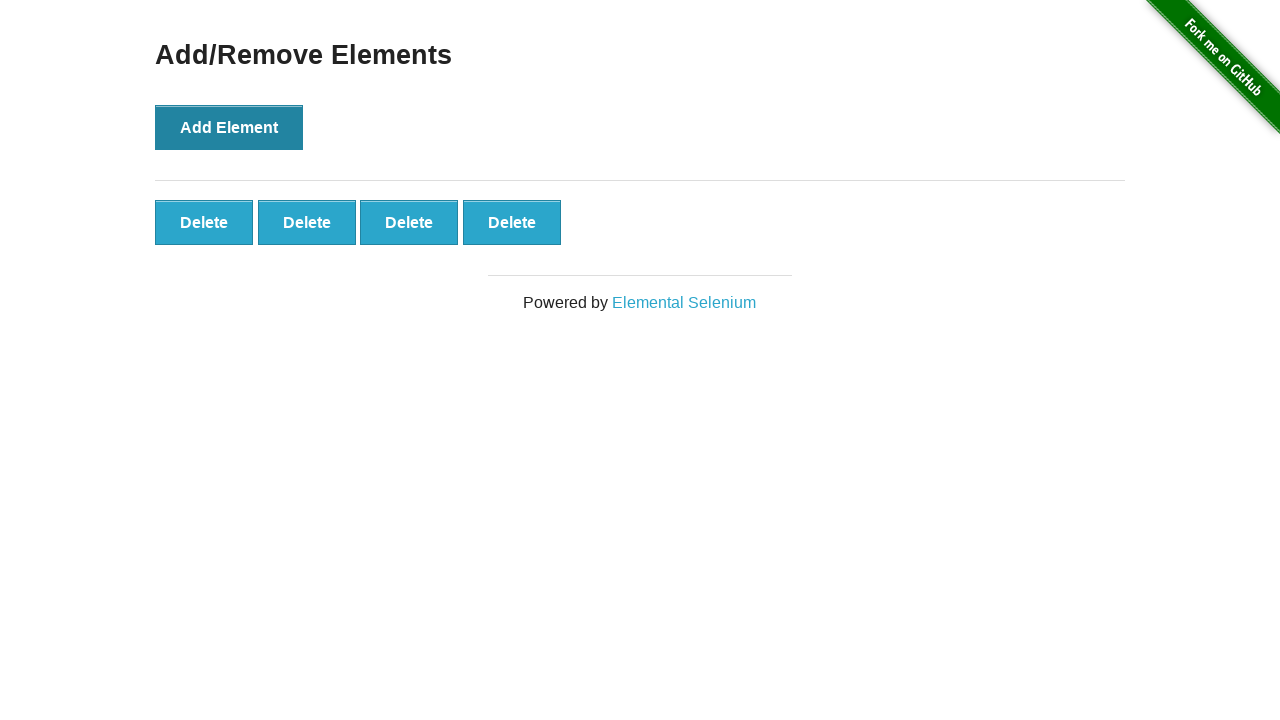

Clicked 'Add Element' button (iteration 5 of 5) at (229, 127) on button
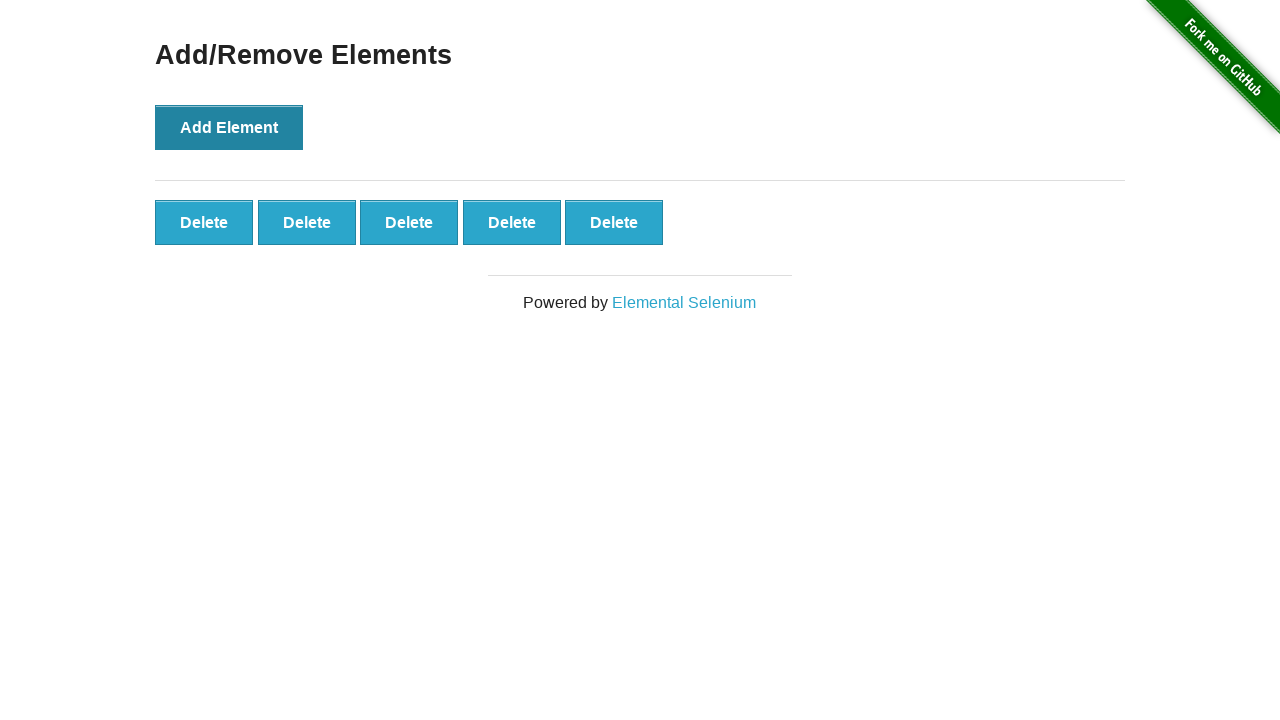

Delete buttons appeared after clicking Add Element button 5 times
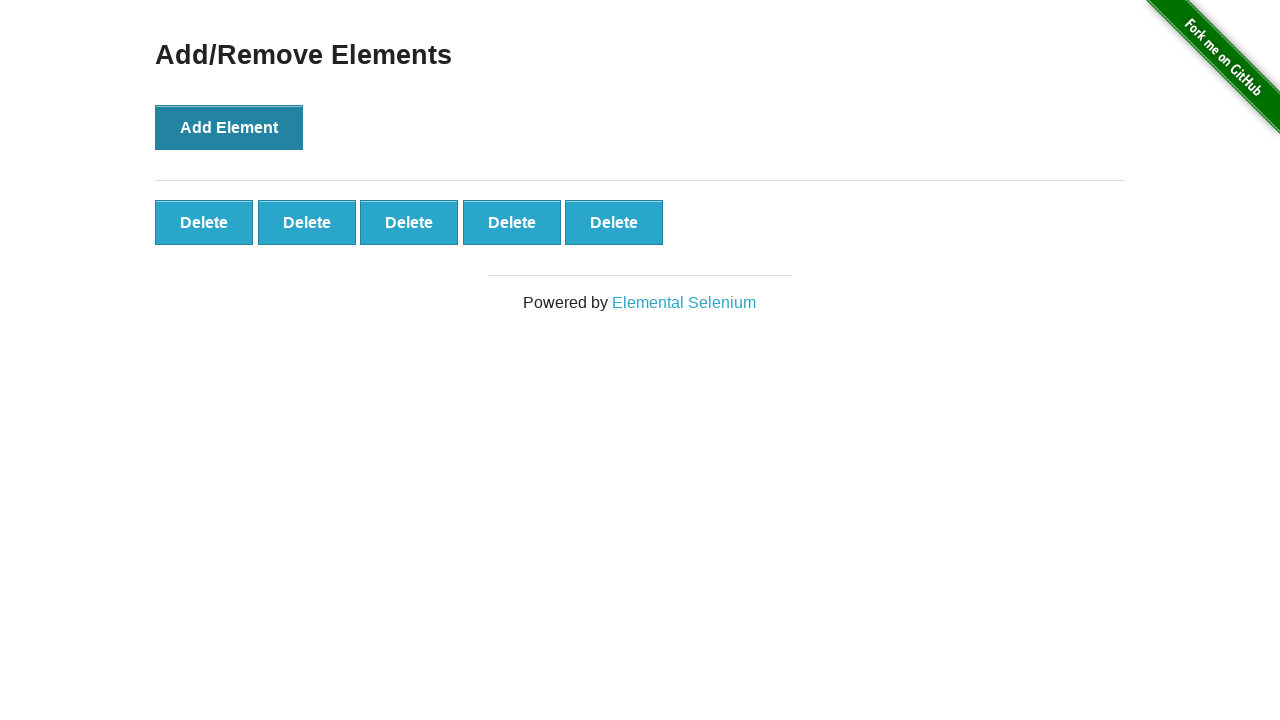

Queried all delete buttons and found 5 elements
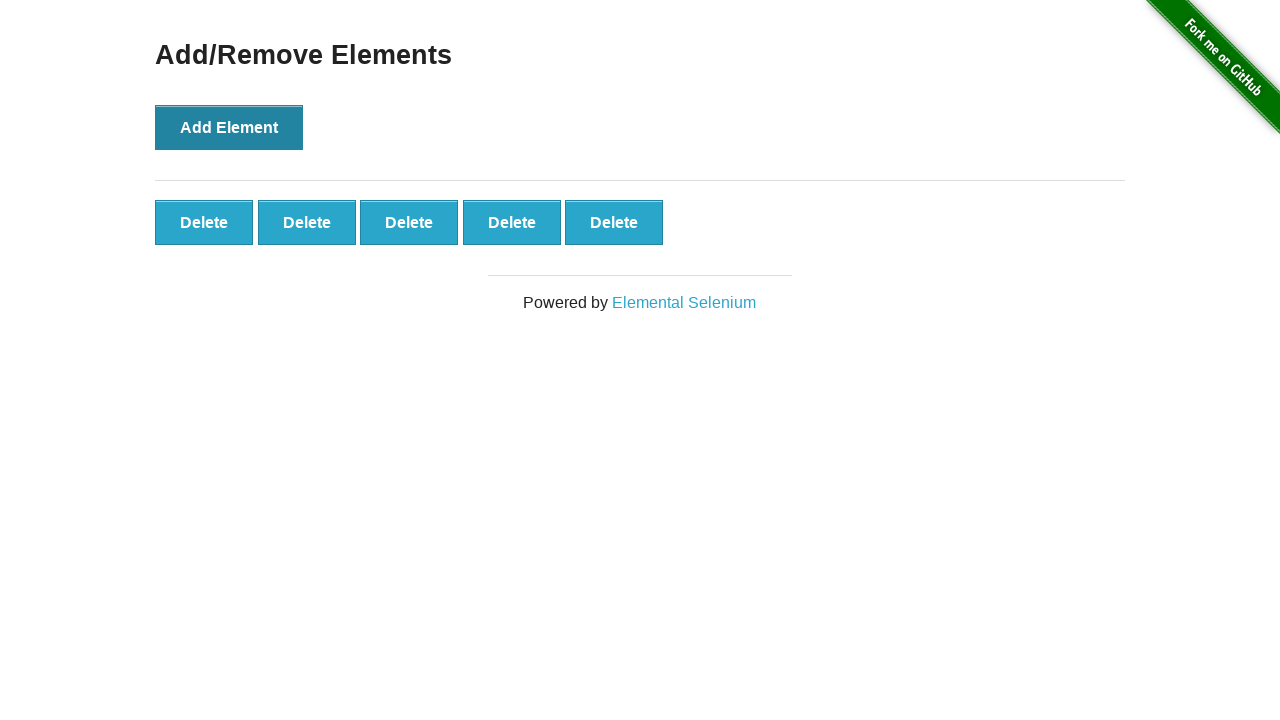

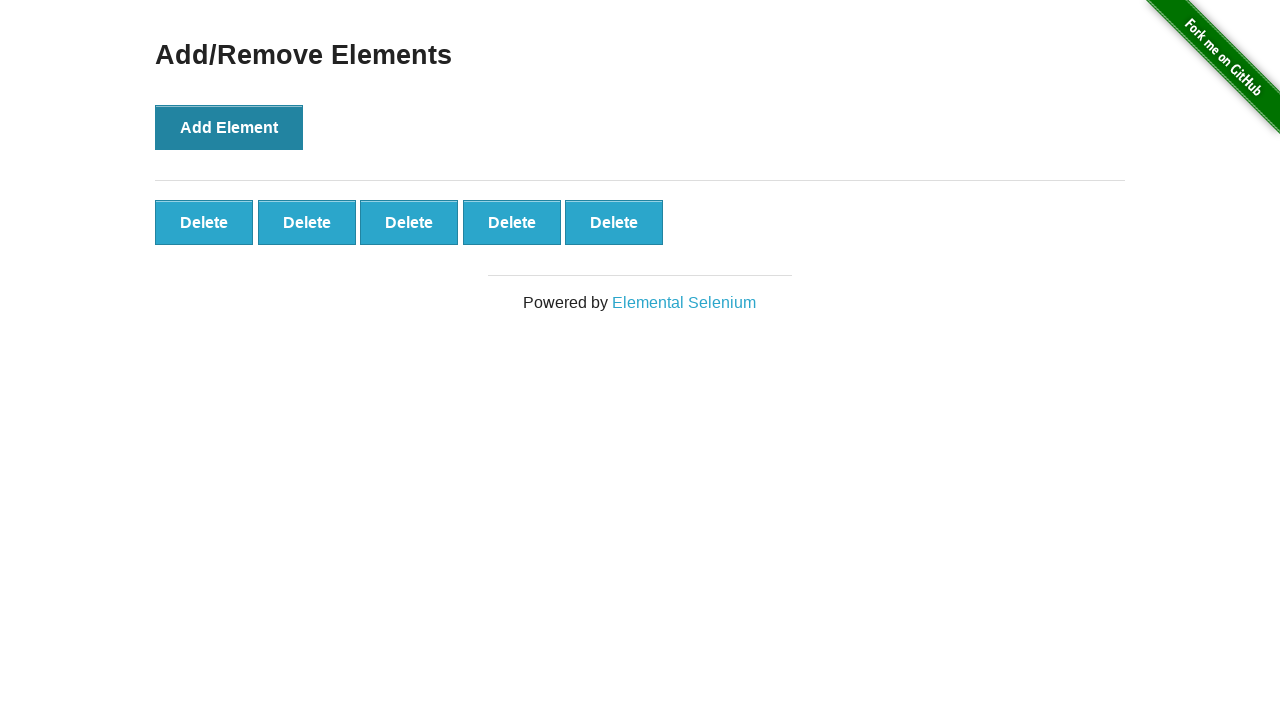